Tests dropdown selection functionality by selecting different options from a dropdown menu multiple times

Starting URL: https://the-internet.herokuapp.com/dropdown

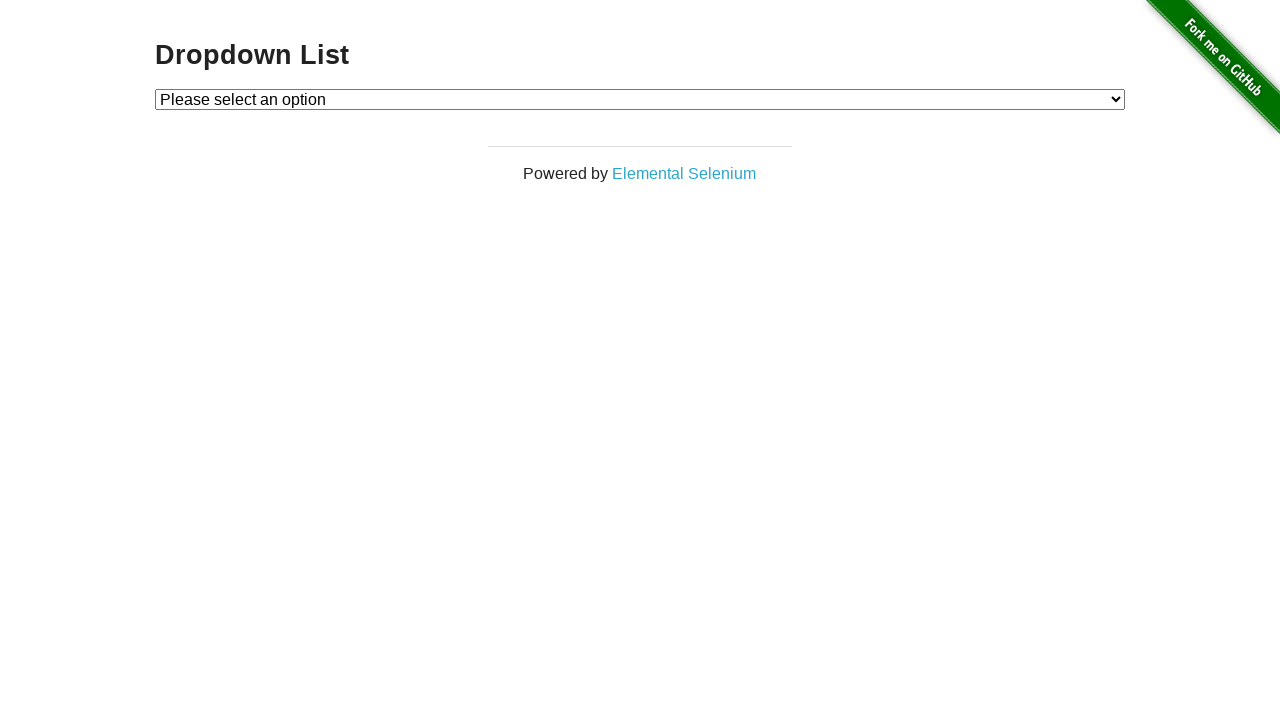

Selected option 1 from dropdown menu on #dropdown
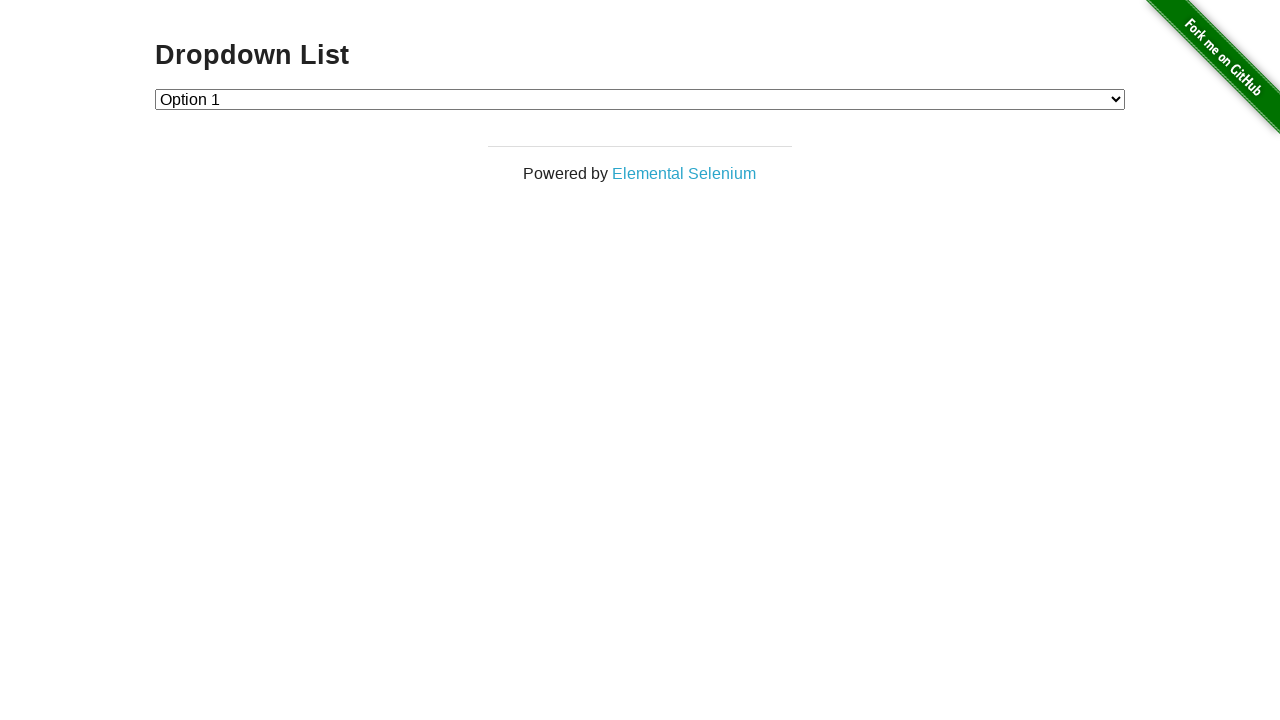

Selected option 2 from dropdown menu on #dropdown
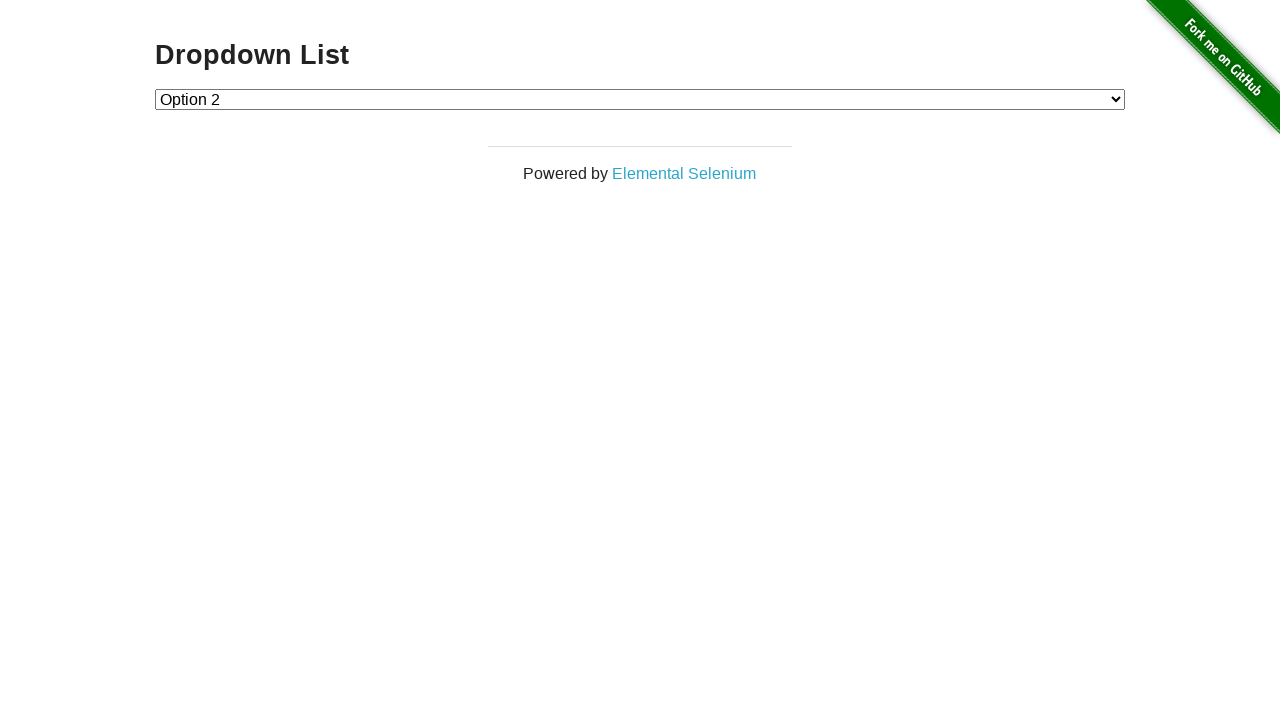

Selected option 1 from dropdown menu again on #dropdown
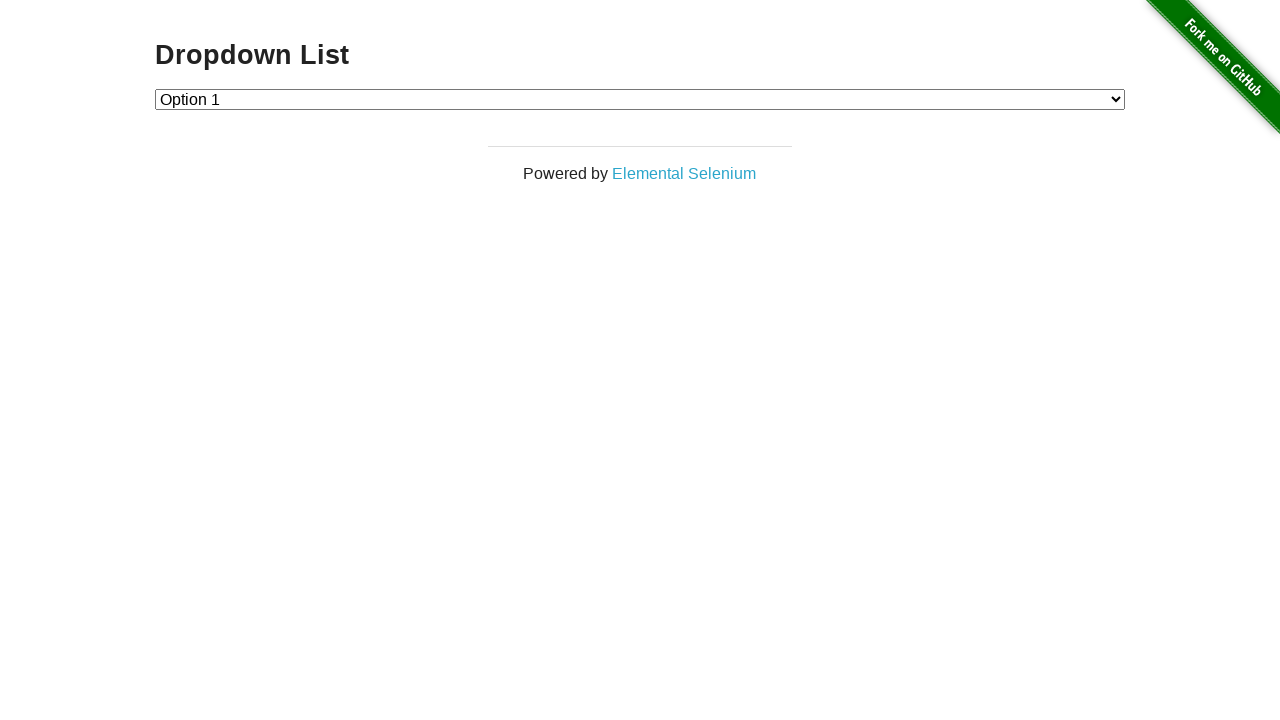

Selected option 2 from dropdown menu again on #dropdown
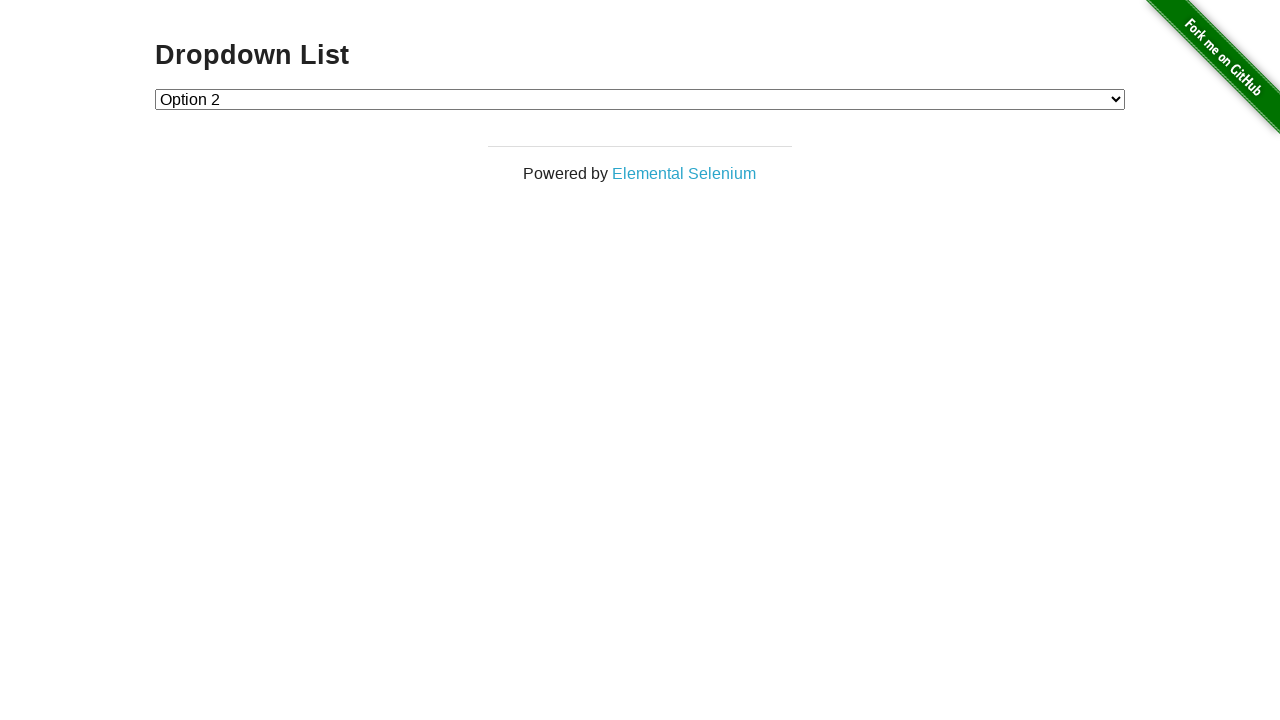

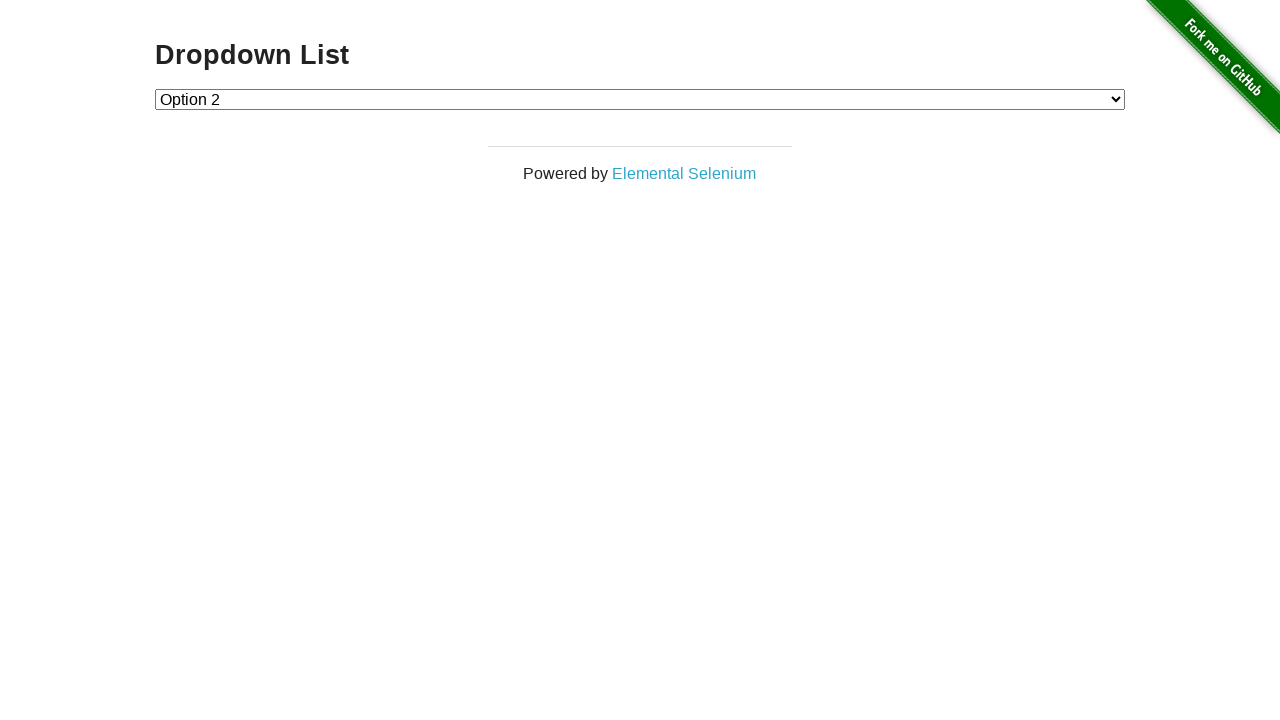